Tests file download functionality by clicking a download button on a test page. The original script also verified the file was downloaded locally, but the core automation is the download action.

Starting URL: https://www.leafground.com/file.xhtml

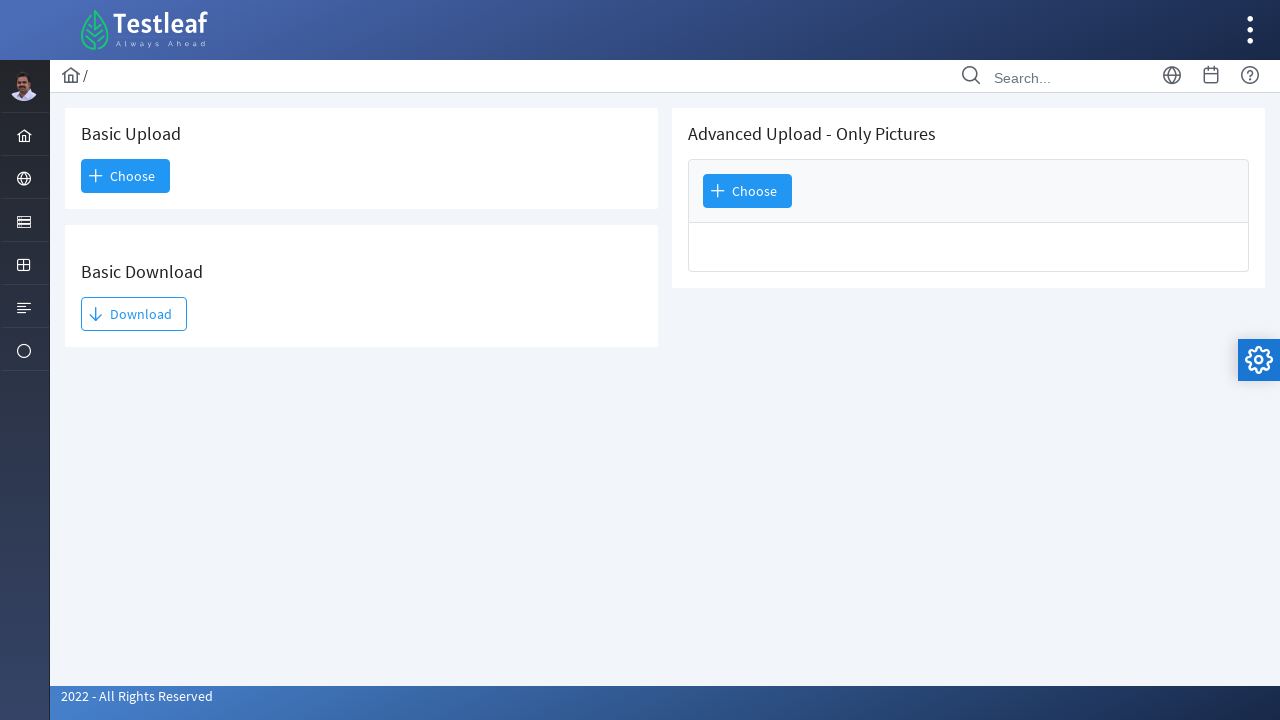

Navigated to file download test page
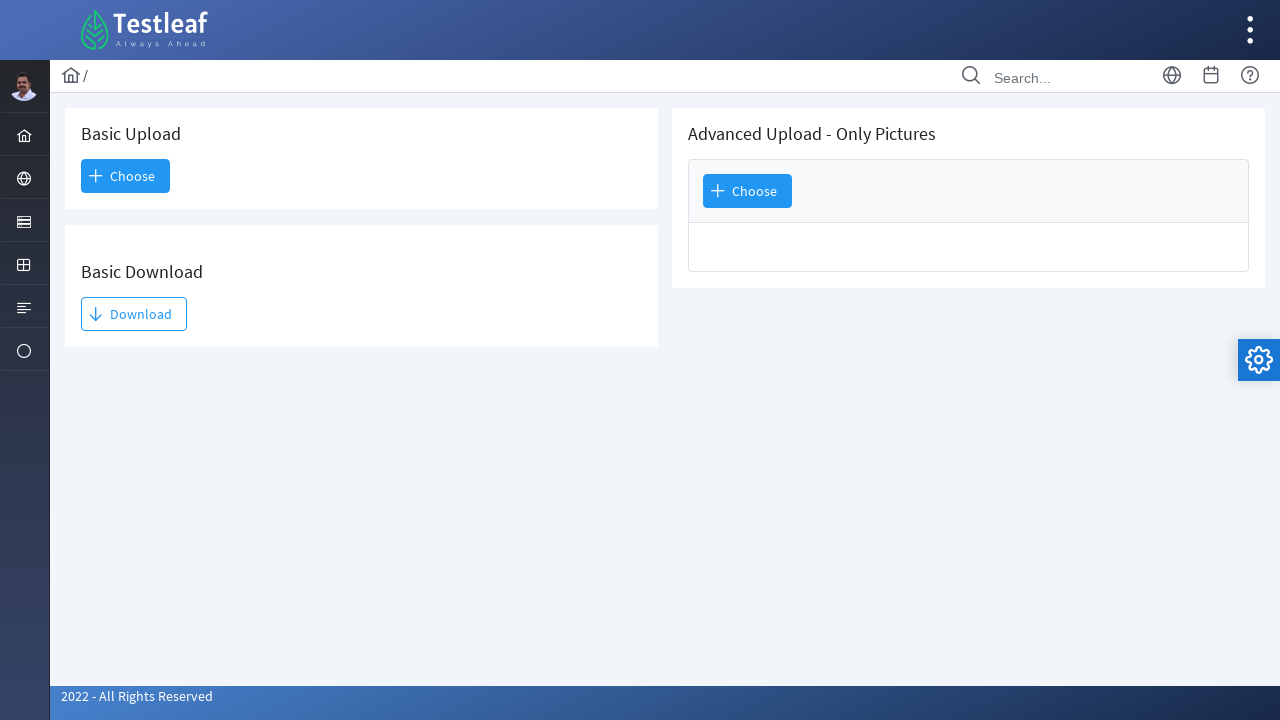

Clicked the Download button at (134, 314) on xpath=//span[text()='Download']
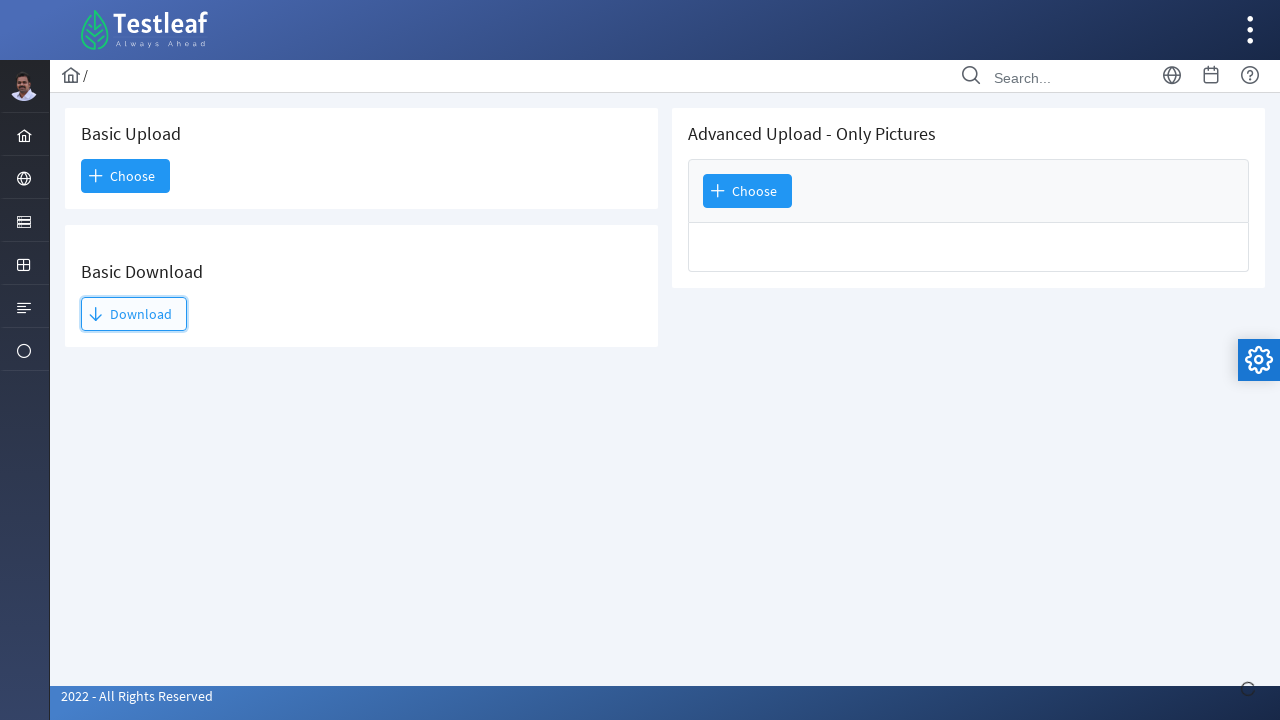

Waited for download to initiate
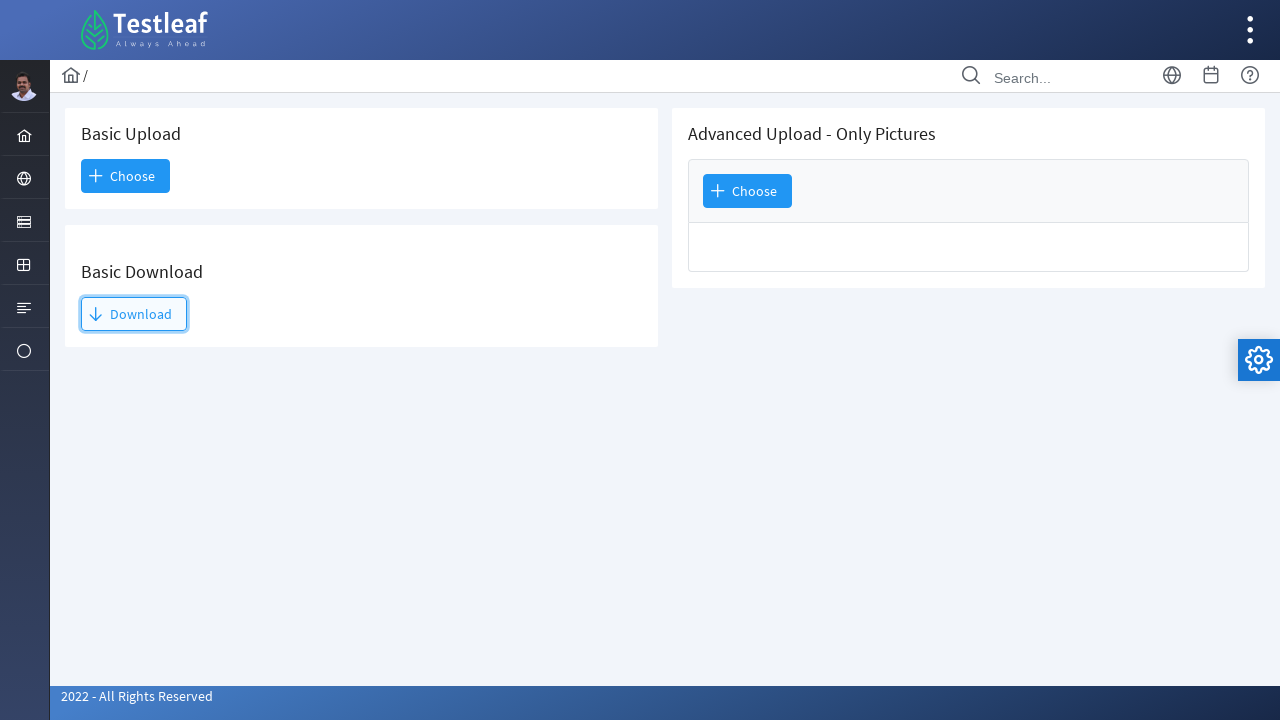

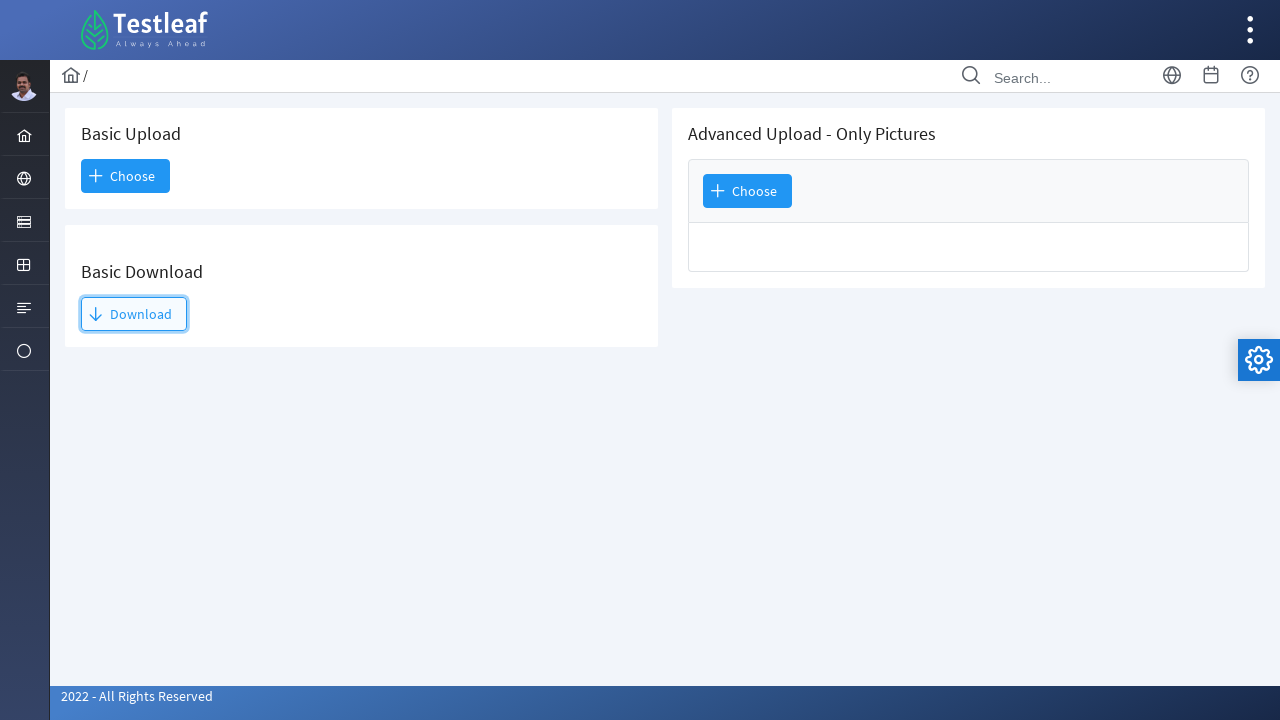